Tests accepting a JavaScript alert dialog and verifies the success message

Starting URL: http://the-internet.herokuapp.com/javascript_alerts

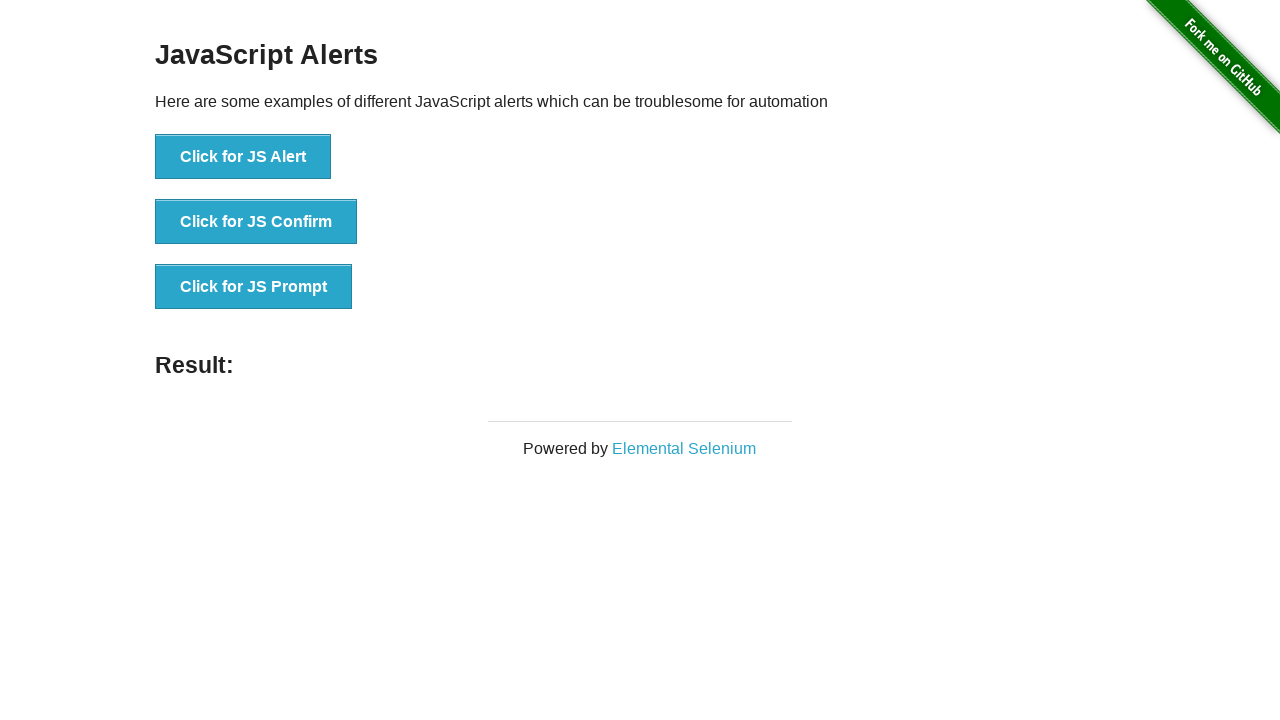

Clicked 'Click for JS Alert' button to trigger JavaScript alert dialog at (243, 157) on xpath=//button[text()='Click for JS Alert']
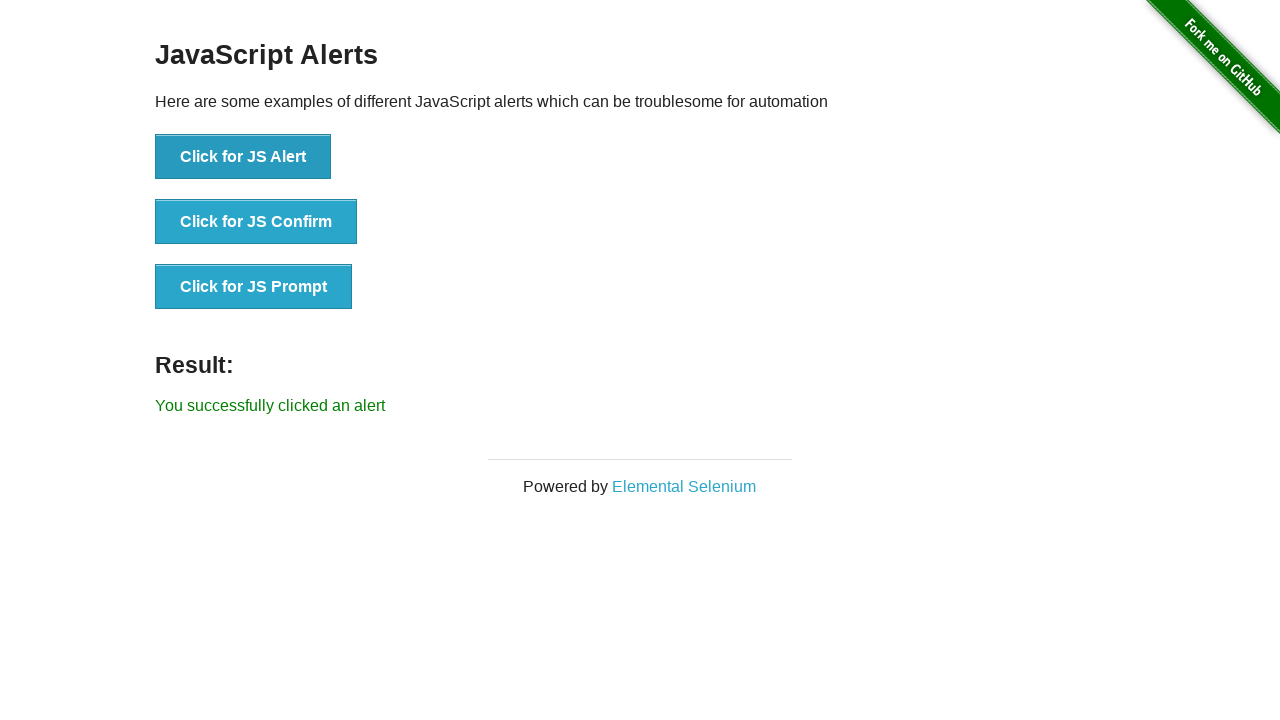

Set up dialog handler to automatically accept alert
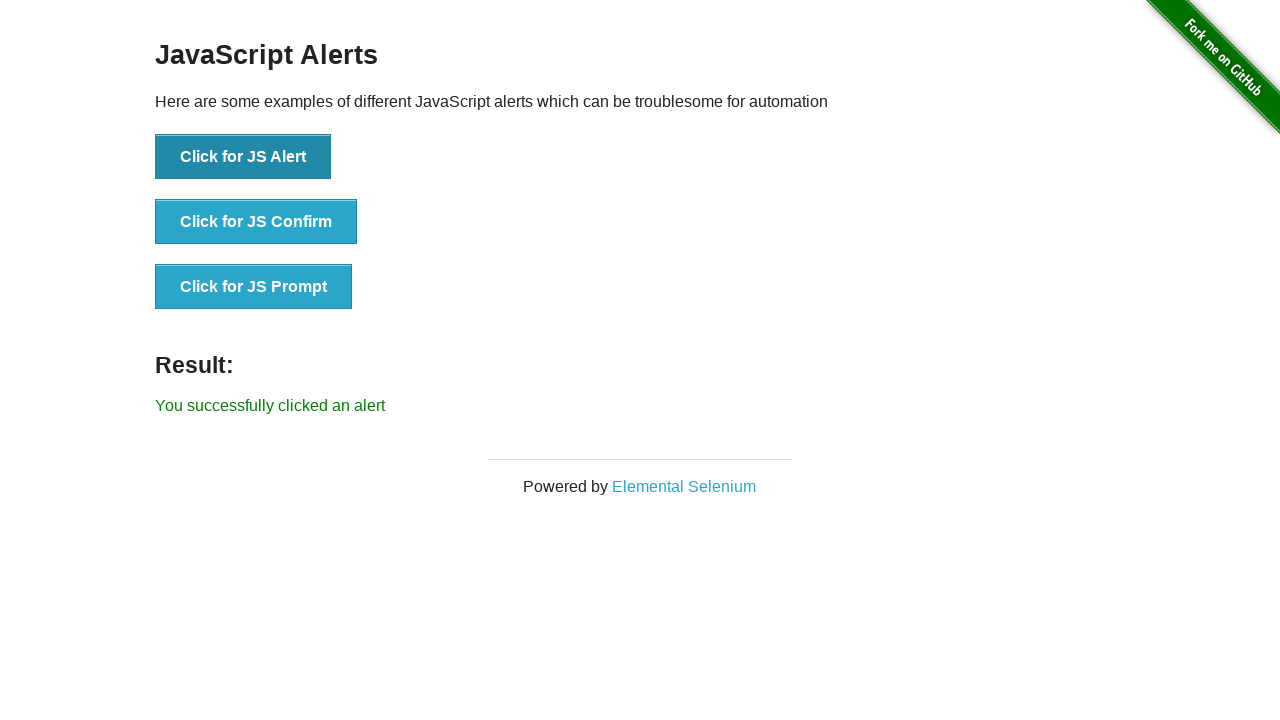

Verified success message 'You successfully clicked an alert' appeared
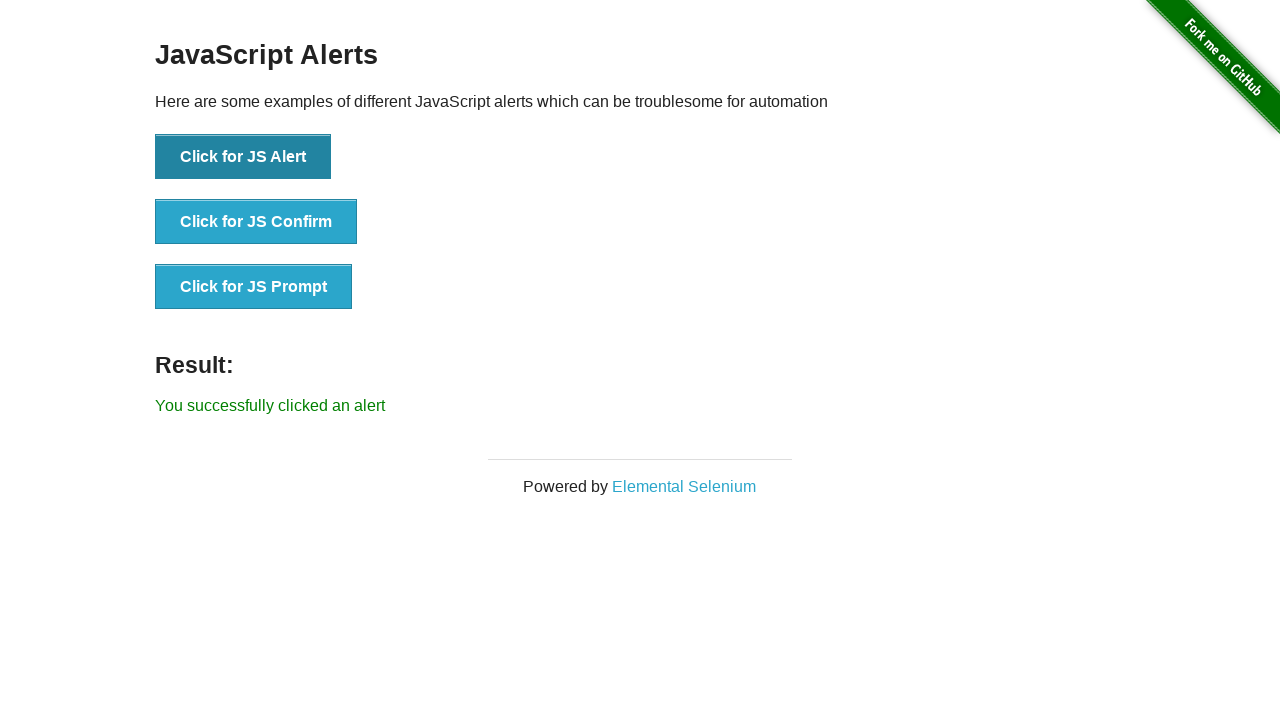

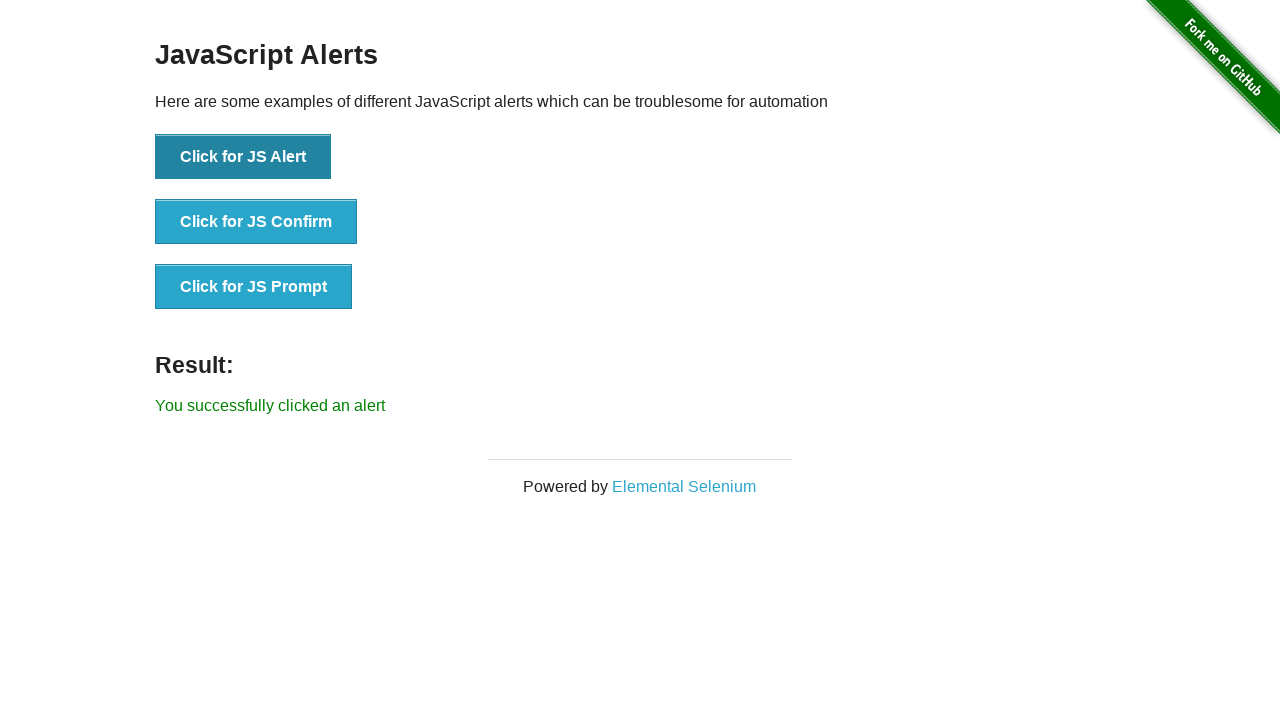